Tests browser windows functionality on DemoQA by clicking on tab/window buttons and interacting with modals - opens and closes both small and large modals to verify they display correctly.

Starting URL: https://demoqa.com/browser-windows

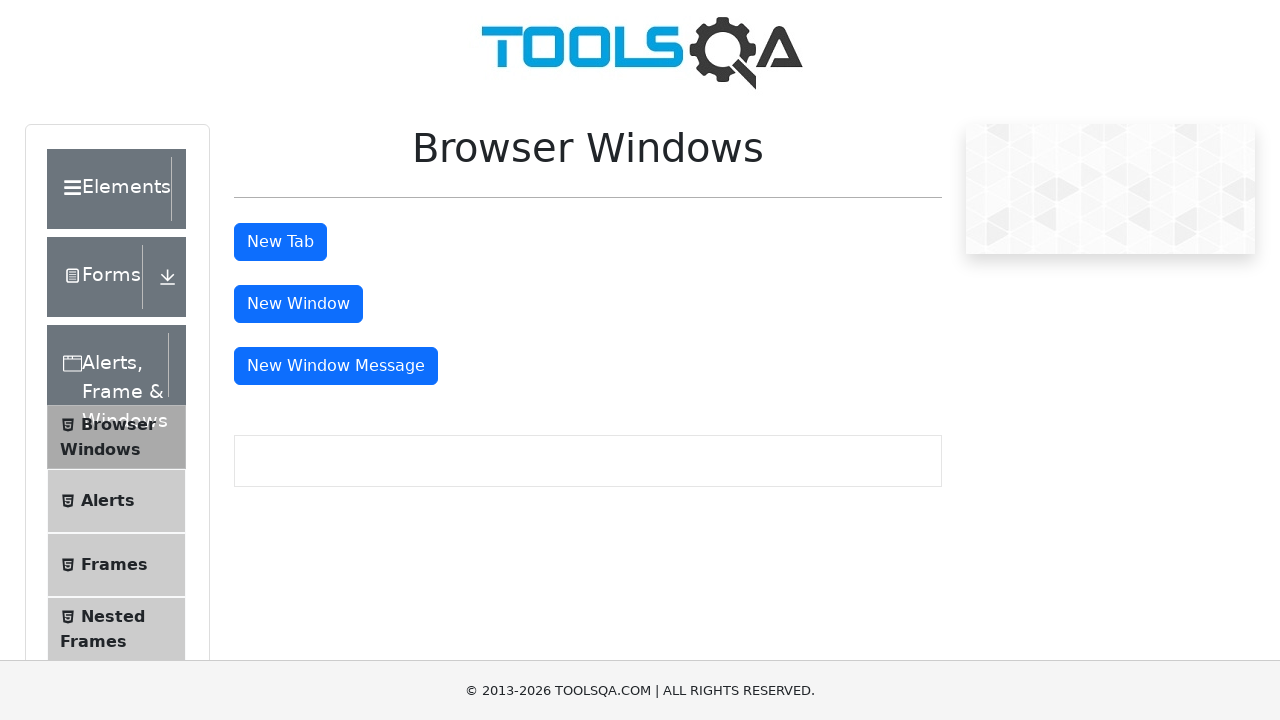

Clicked tab button to open new tab at (280, 242) on button#tabButton
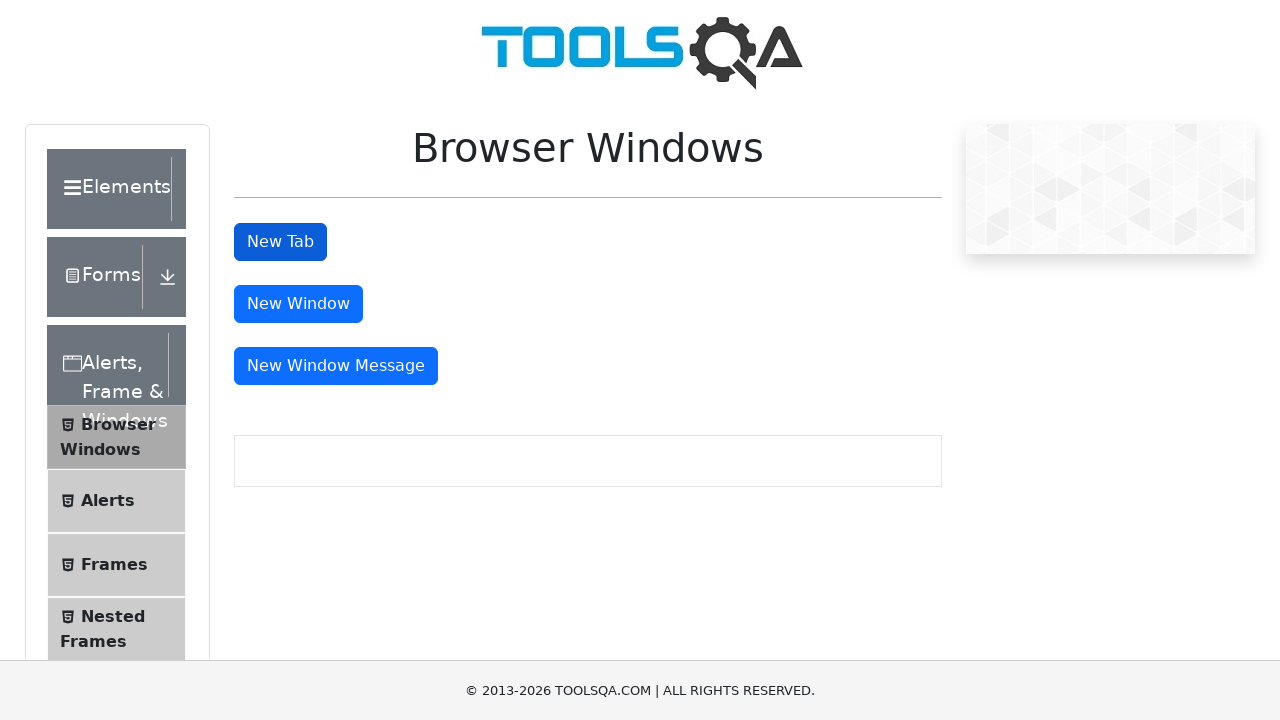

Waited for new tab/window to open
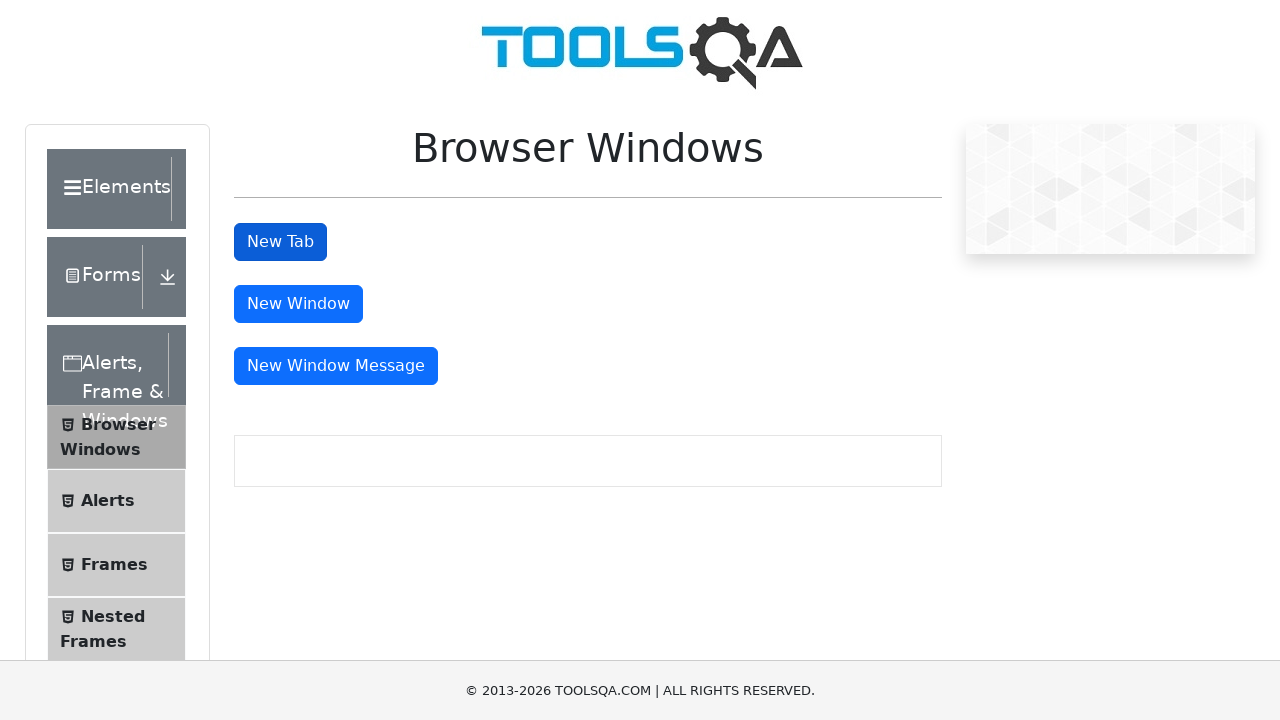

Clicked New Window button at (298, 304) on button#windowButton
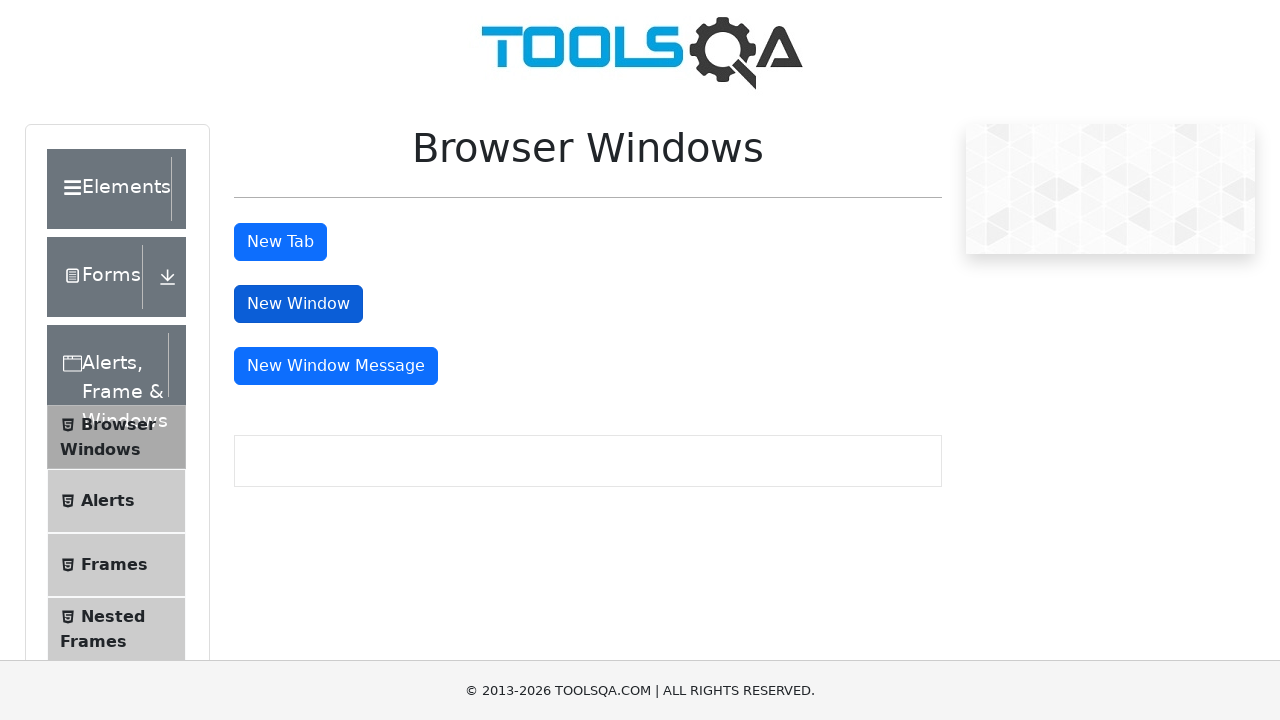

Waited for new window to open
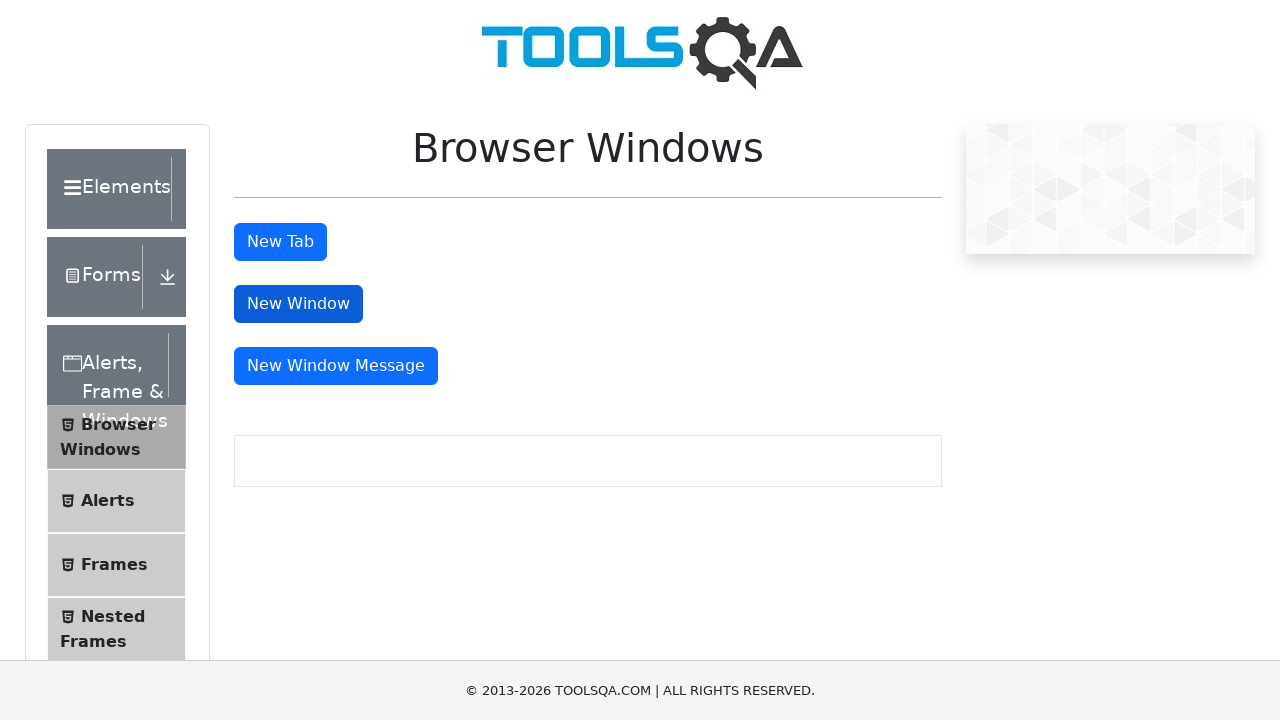

Clicked New Window Message button at (336, 366) on button#messageWindowButton
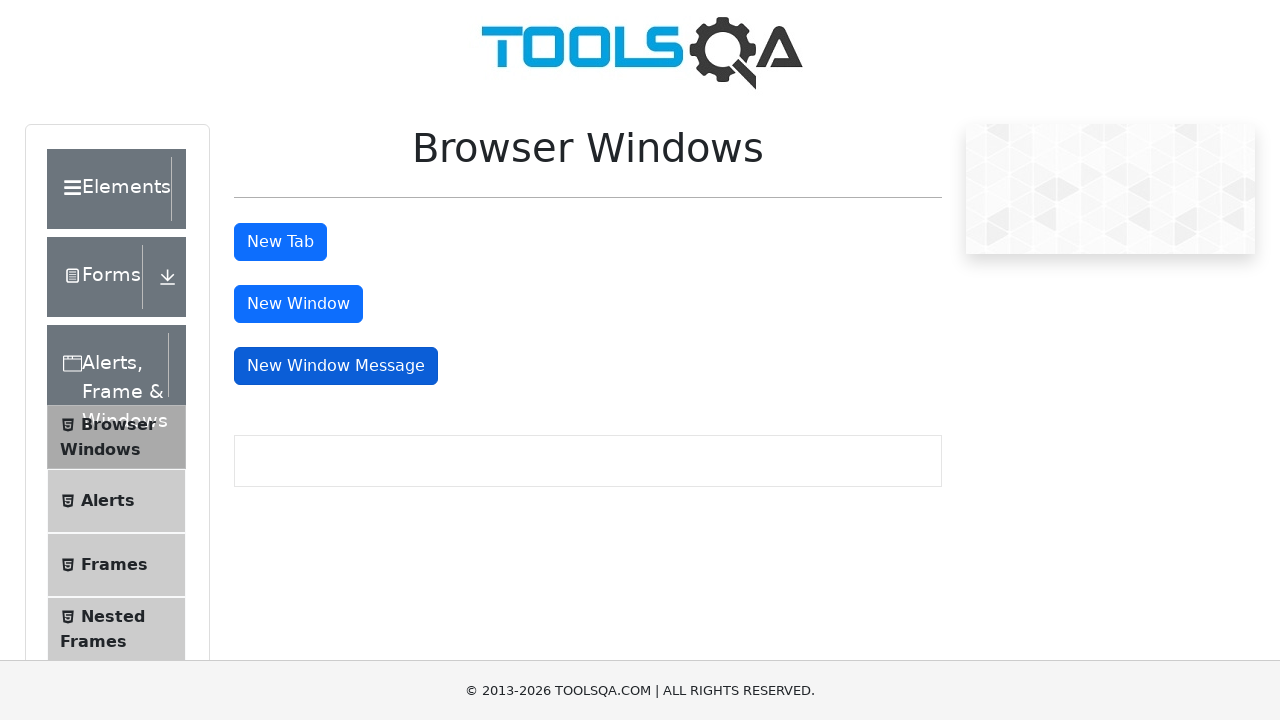

Waited for message window action to complete
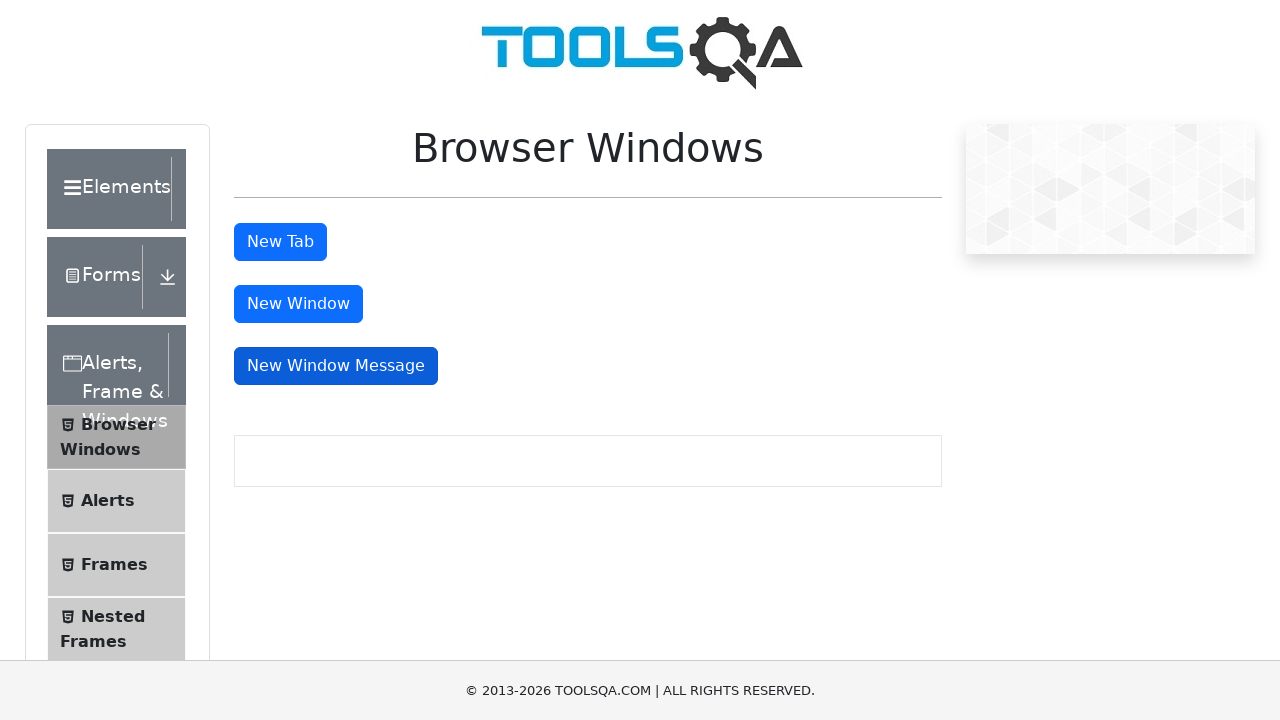

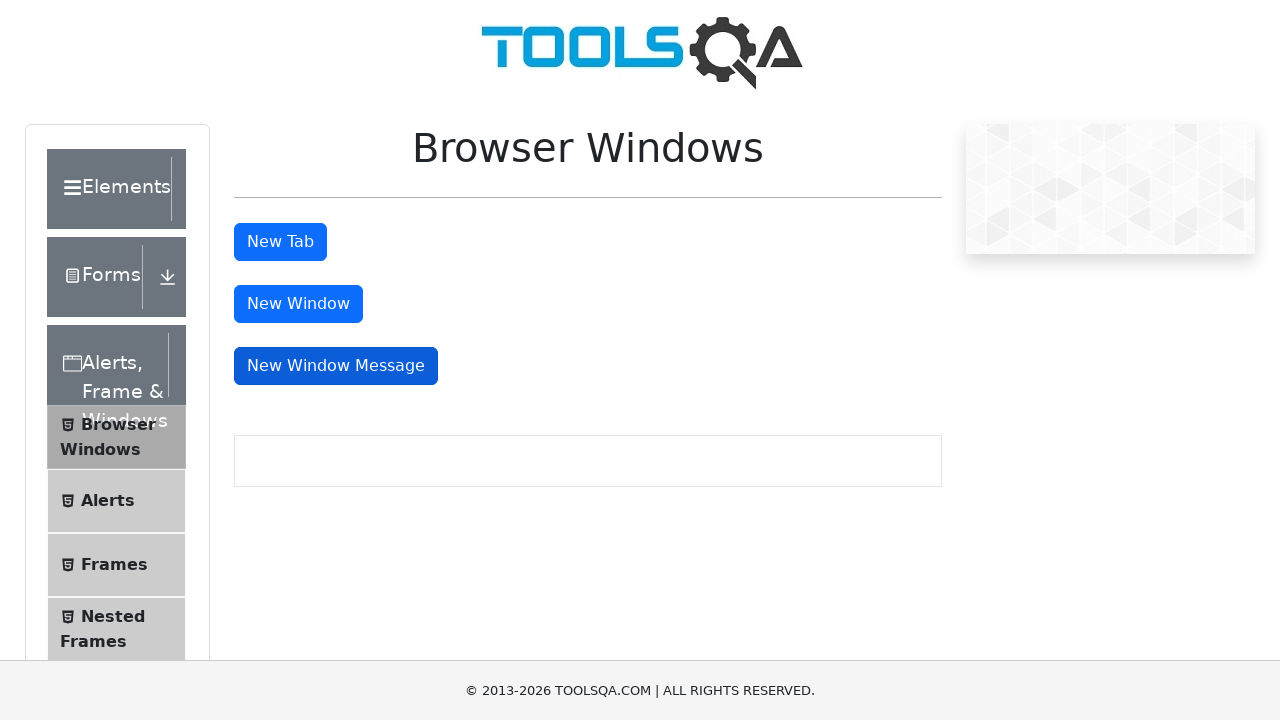